Tests static dropdown functionality by selecting an option and verifying the selected value

Starting URL: https://seleniumbase.io/demo_page

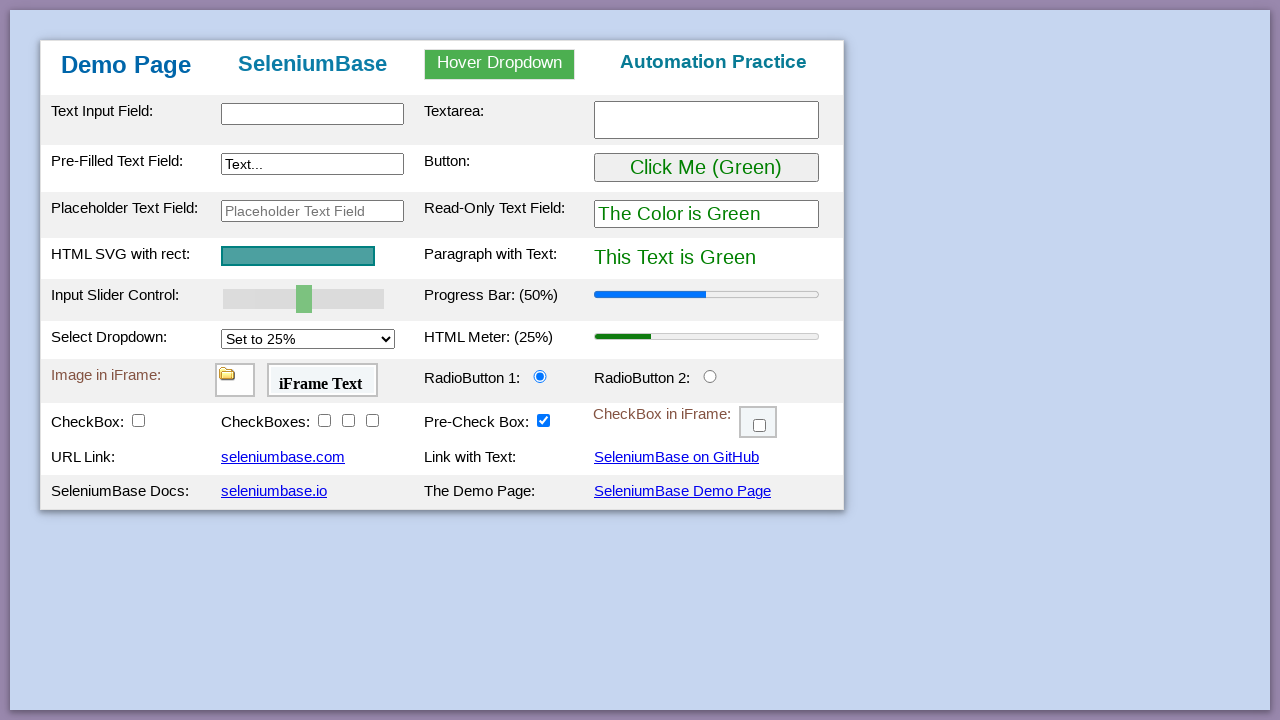

Selected '100%' option from static dropdown on #mySelect
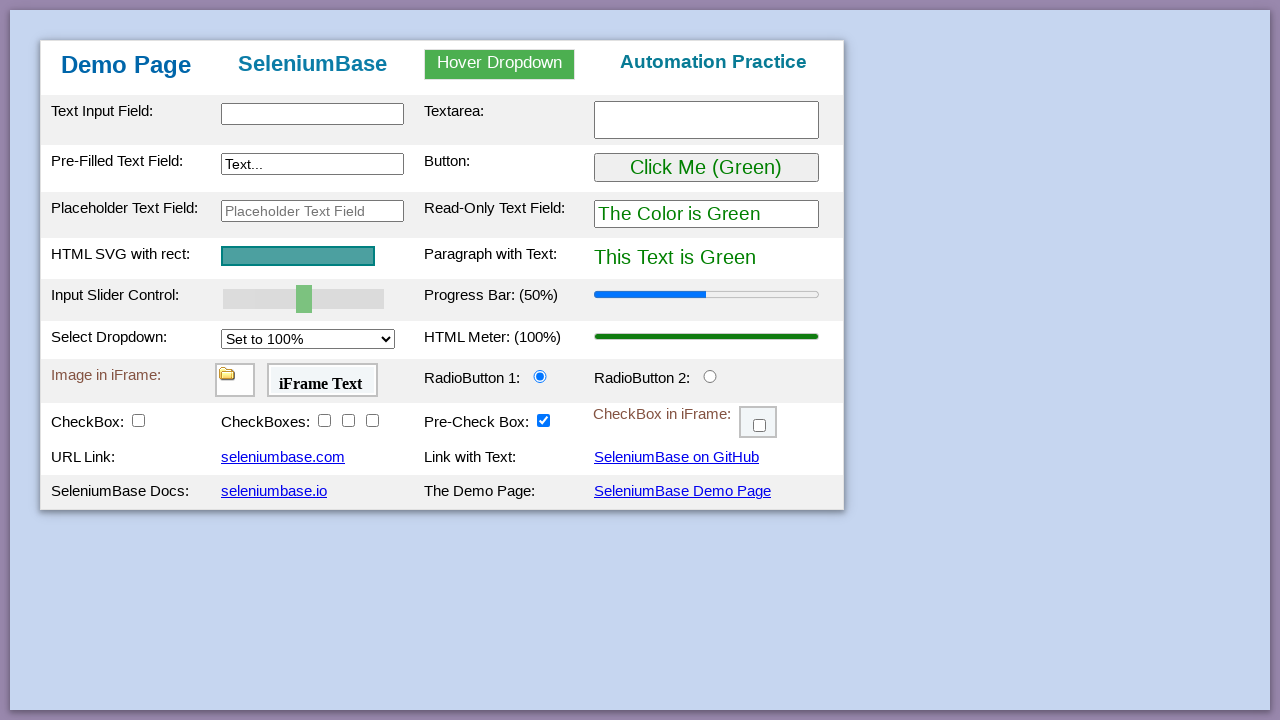

Verified that '100%' was selected in the dropdown
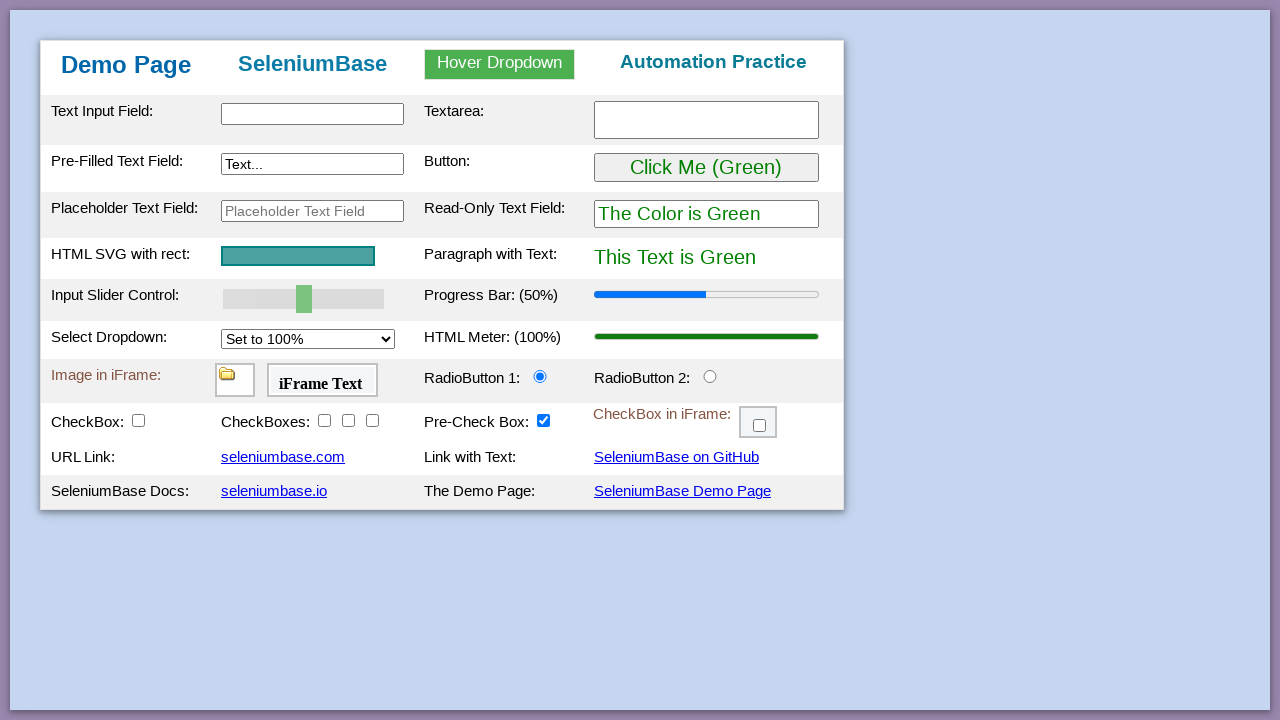

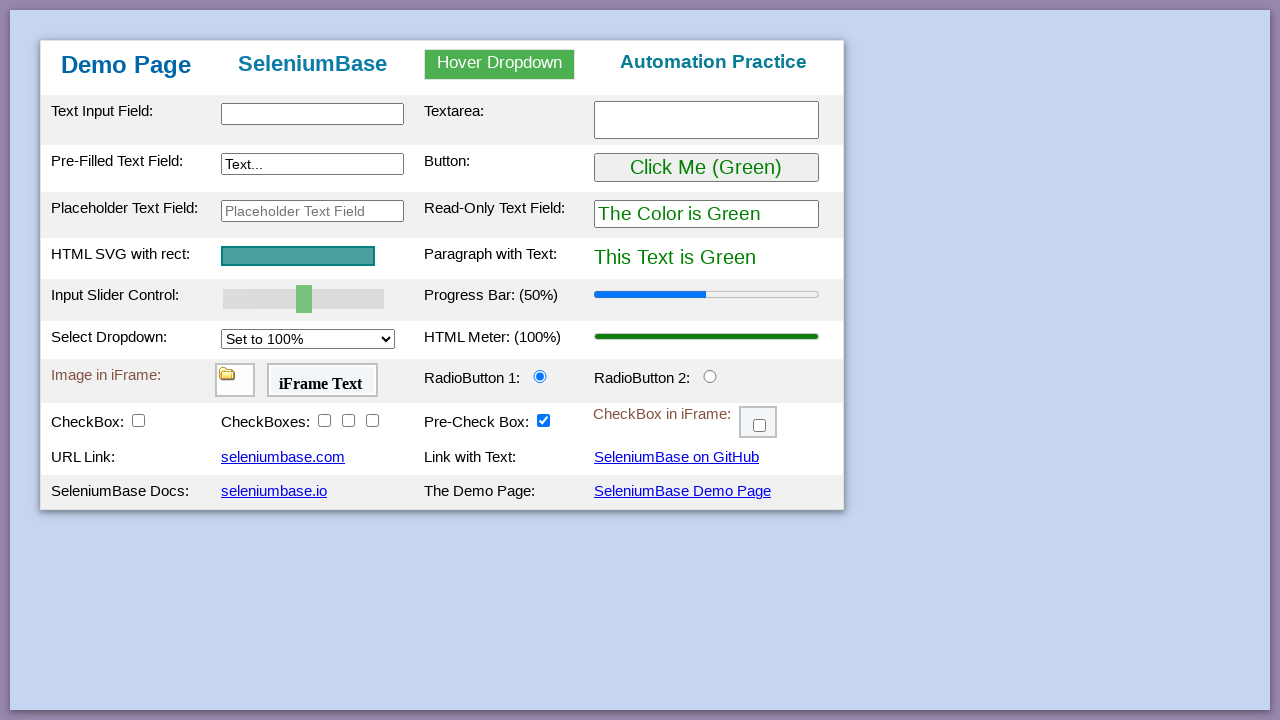